Tests adding multiple tasks to a todo list application by clicking the add button, entering task names, and verifying the tasks appear in the list.

Starting URL: https://v1.training-support.net/selenium/todo-list

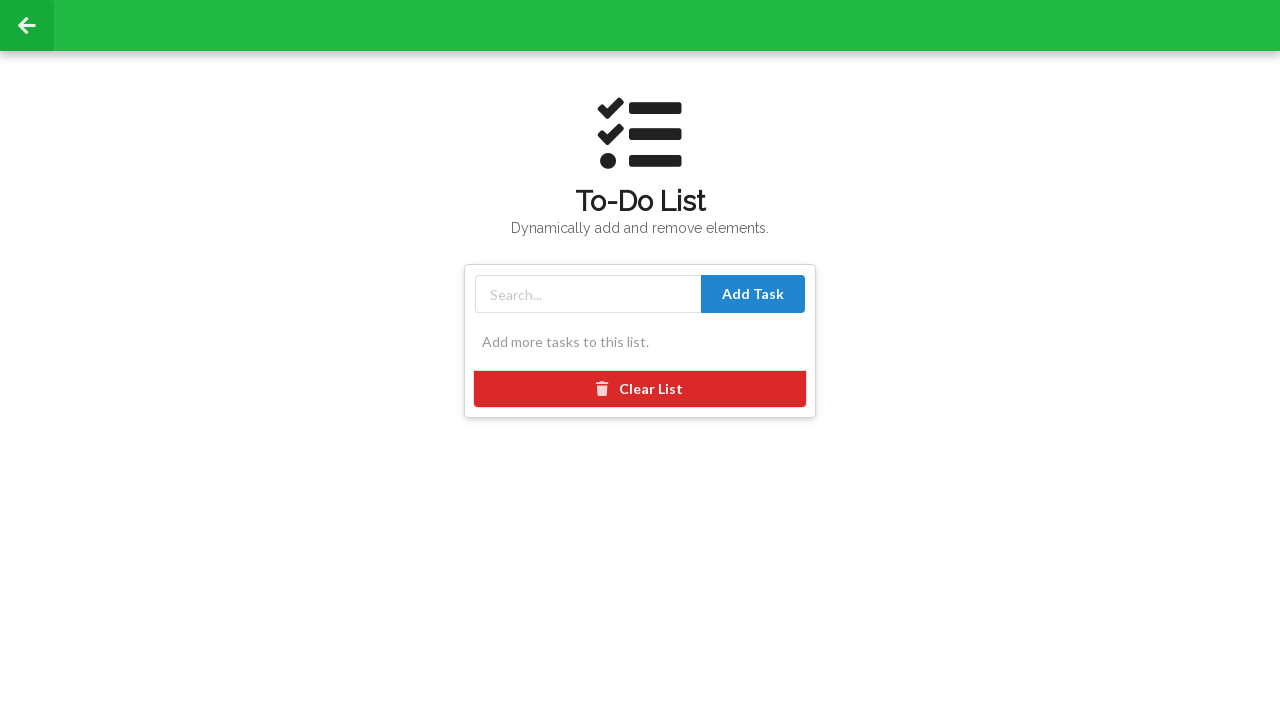

Clicked red bottom attached button to open task input at (640, 389) on div.ui.red.bottom.attached.button
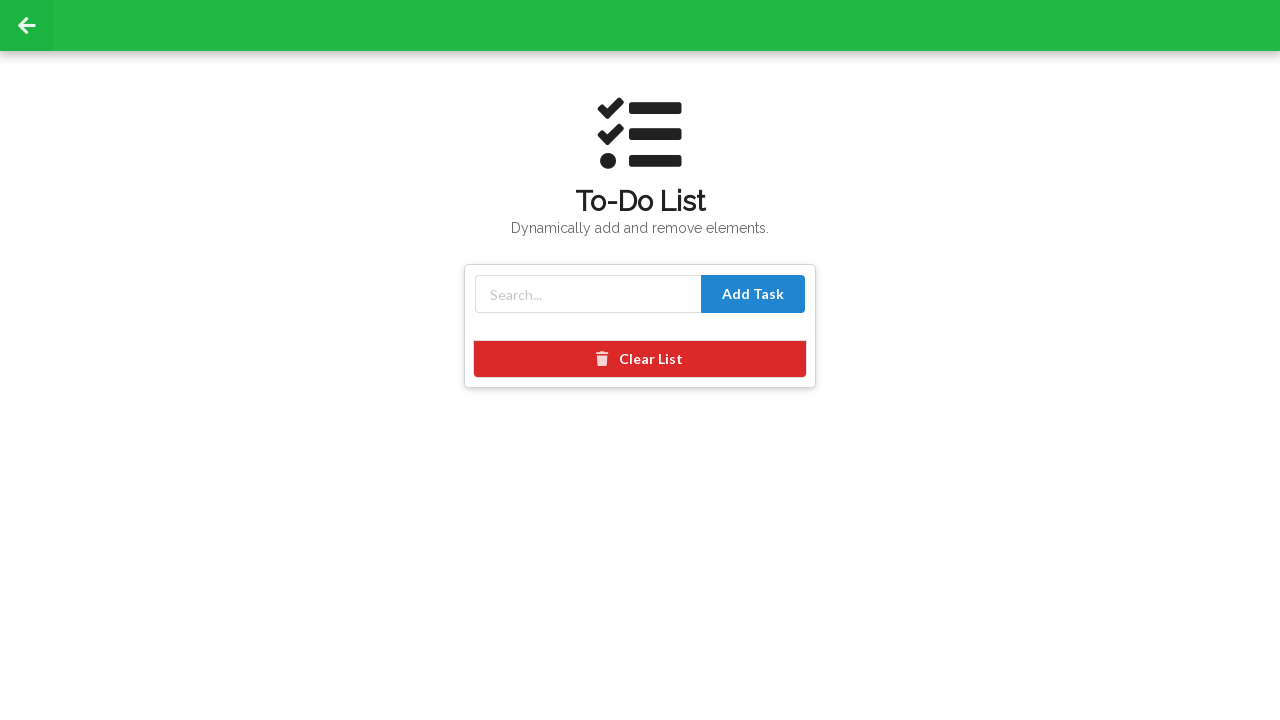

Entered task 'Buy groceries' in input field on #taskInput
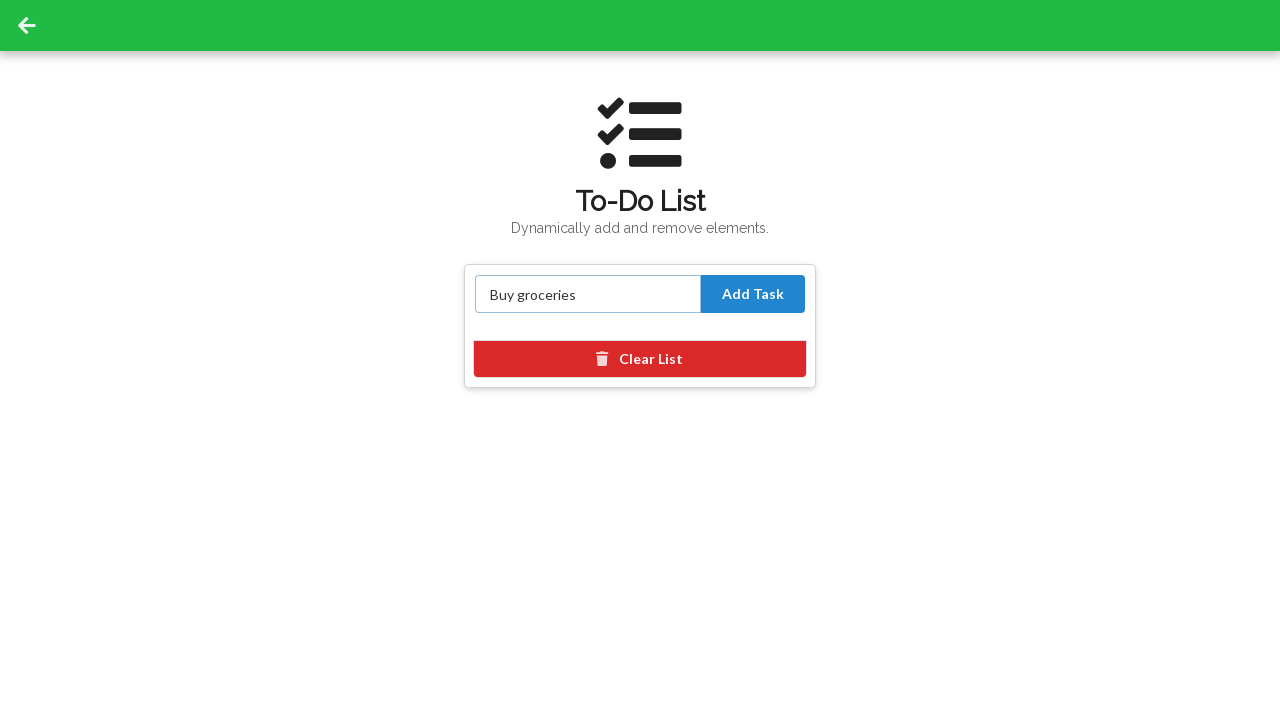

Clicked blue button to add task 'Buy groceries' at (753, 294) on button.ui.blue.button
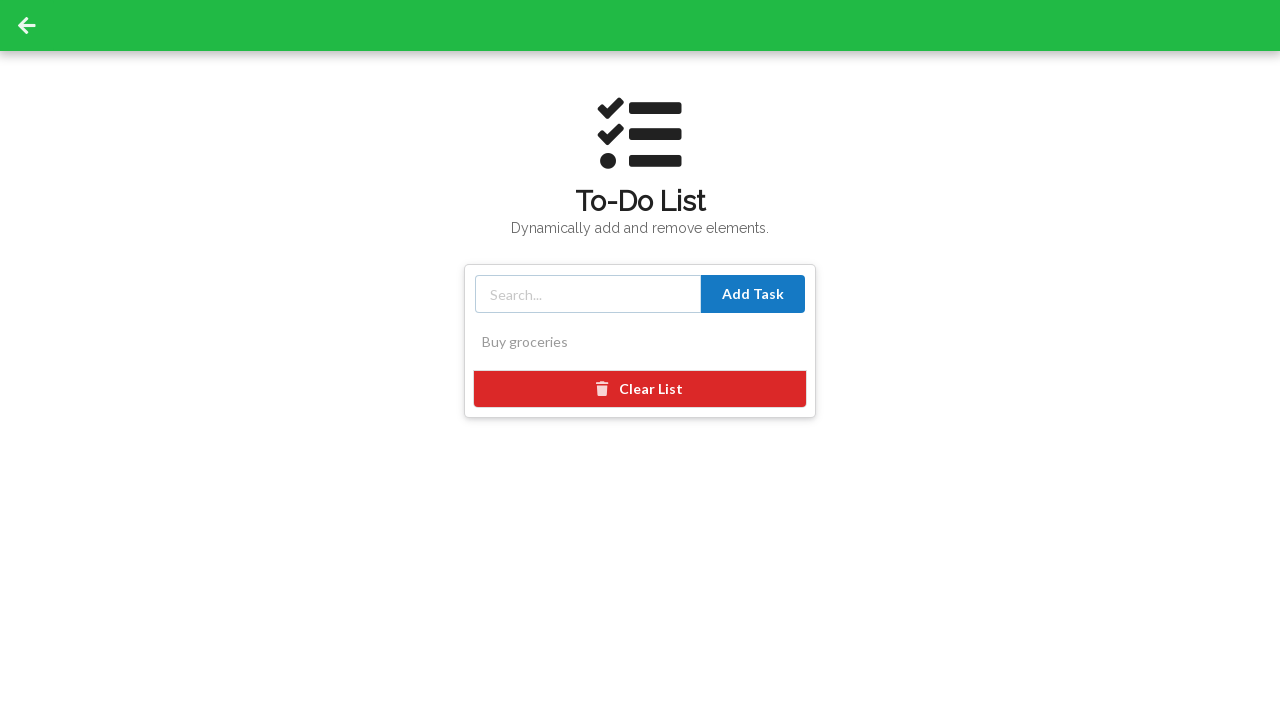

Entered task 'Complete homework' in input field on #taskInput
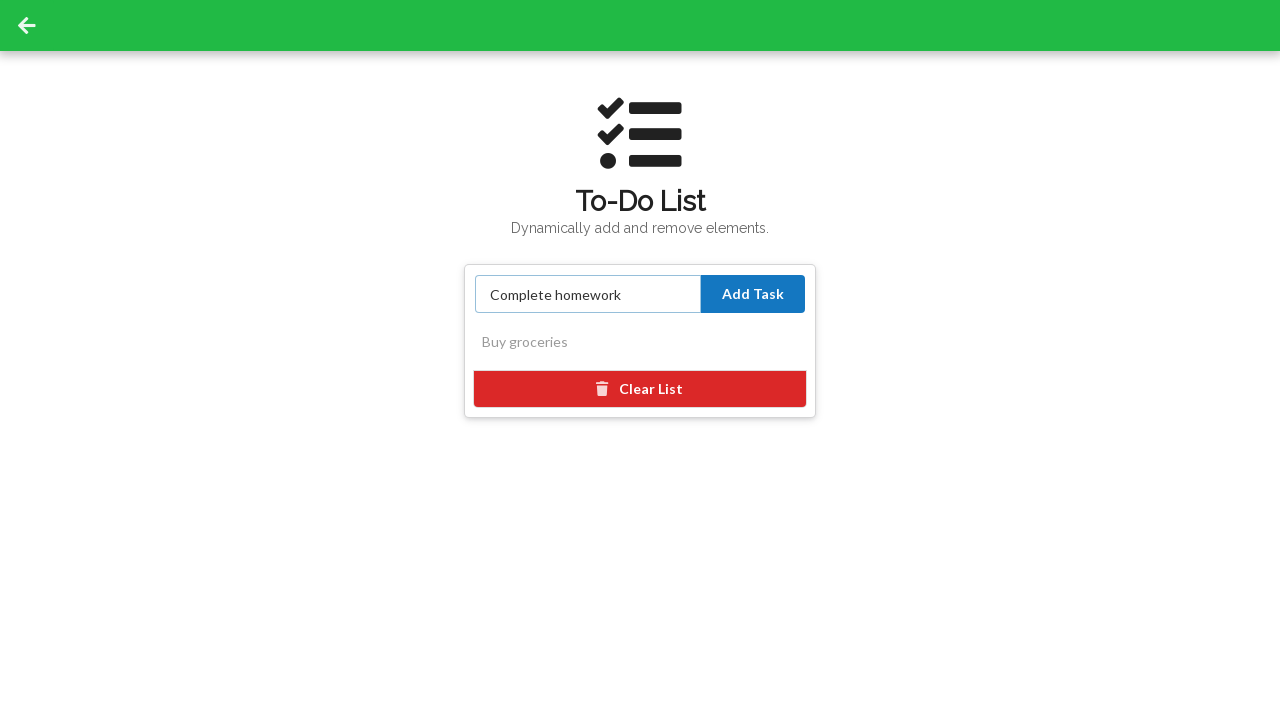

Clicked blue button to add task 'Complete homework' at (753, 294) on button.ui.blue.button
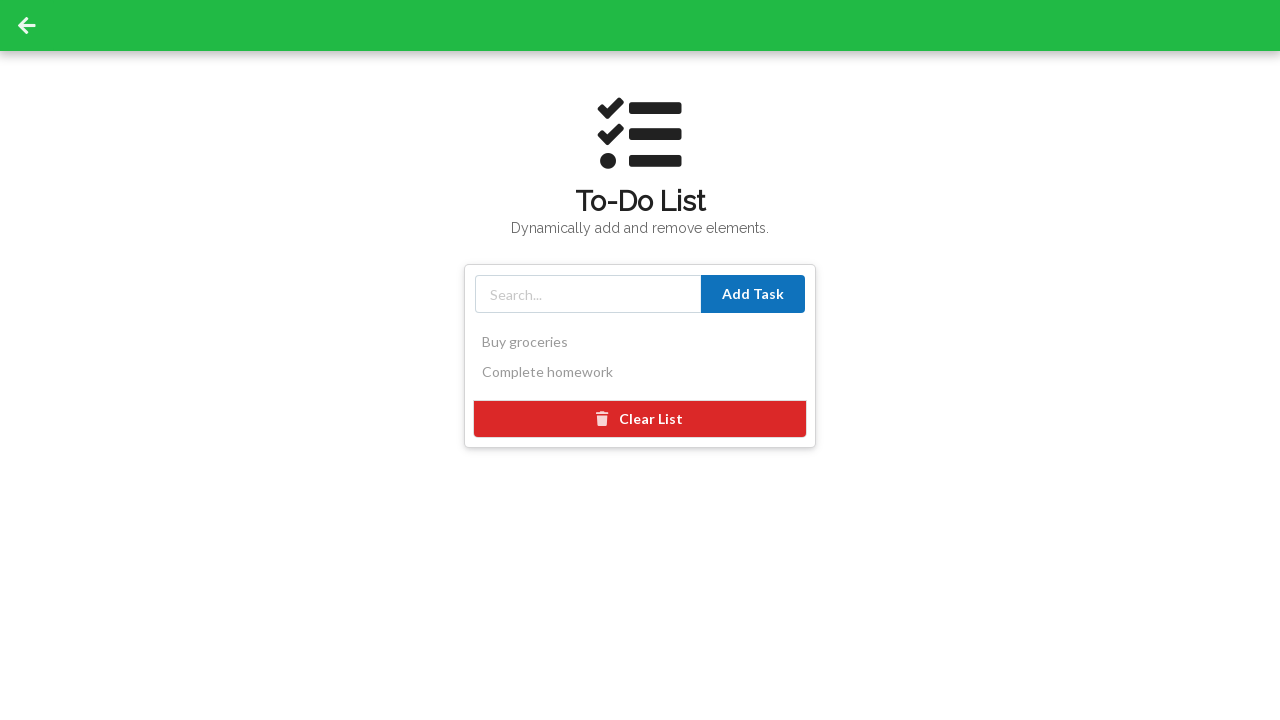

Entered task 'Call dentist' in input field on #taskInput
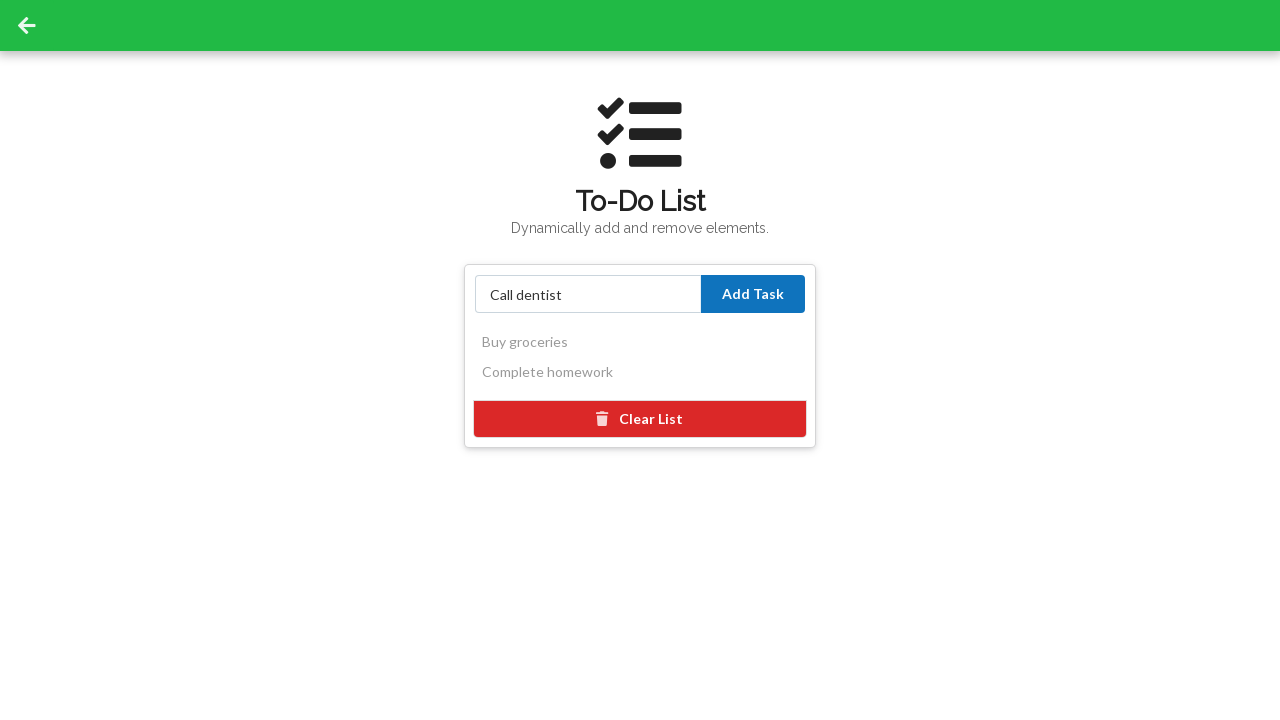

Clicked blue button to add task 'Call dentist' at (753, 294) on button.ui.blue.button
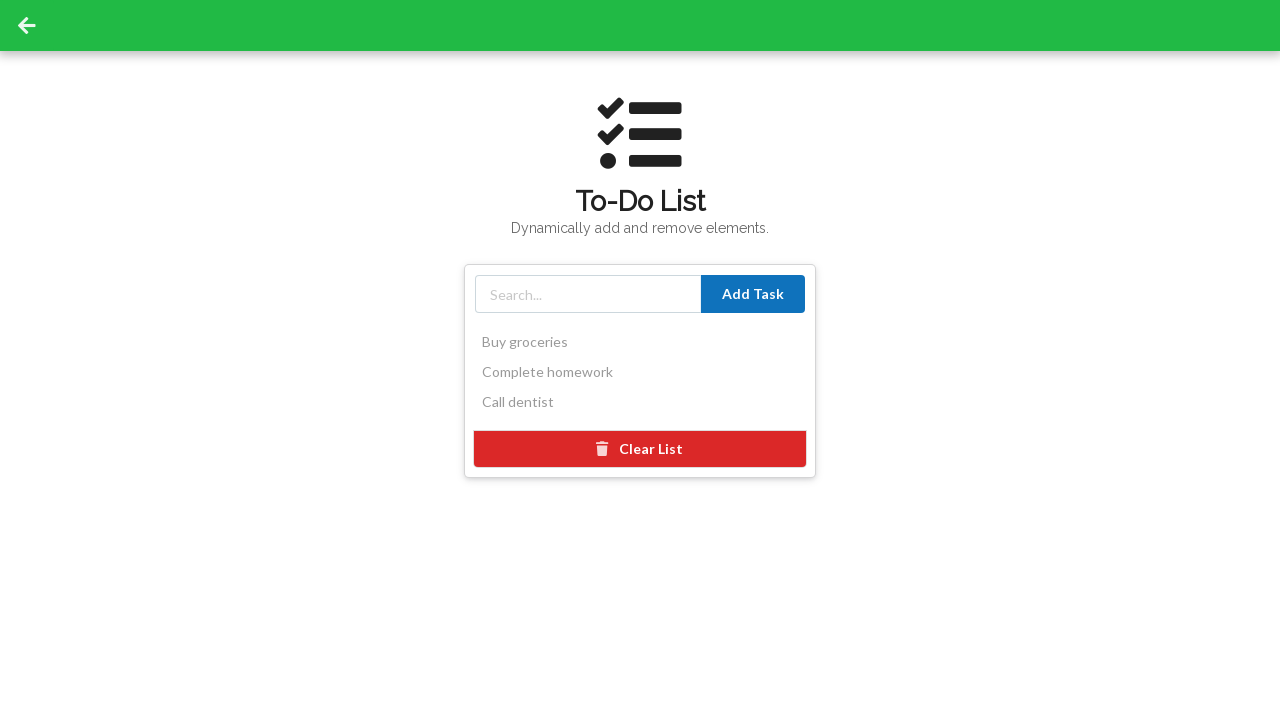

Waited for task list to load
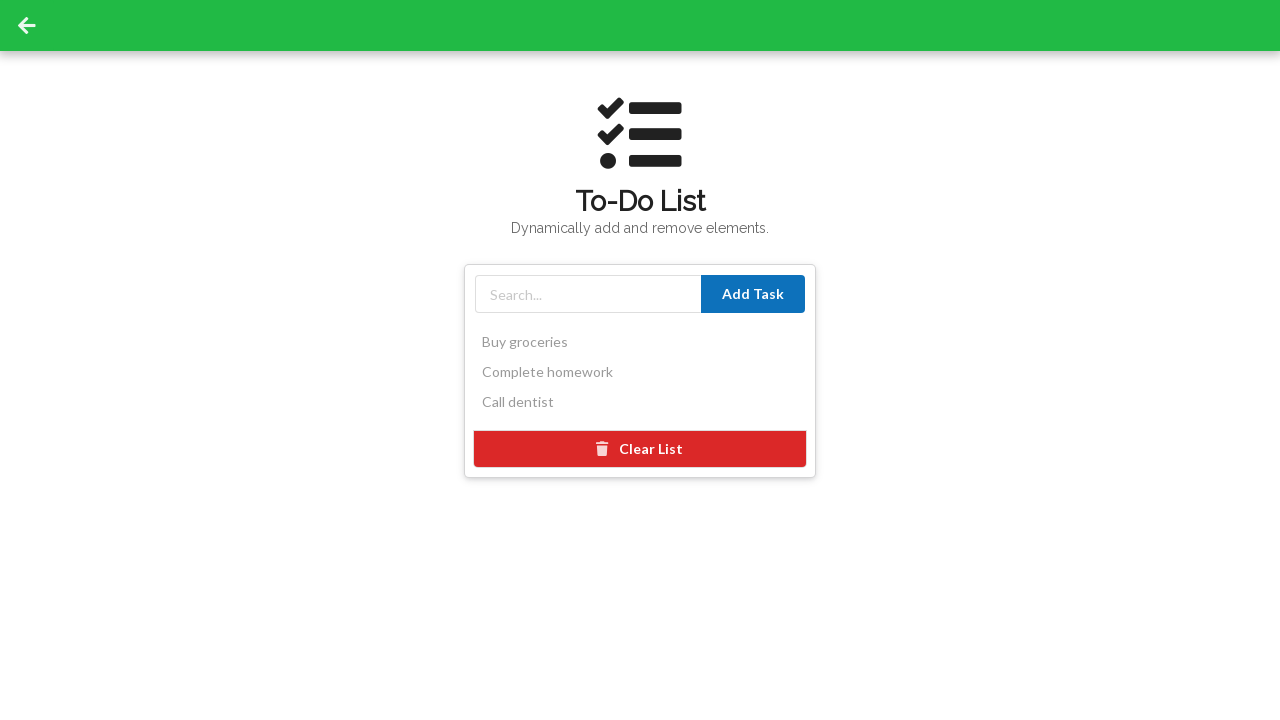

Verified that 3 tasks were successfully added to the list
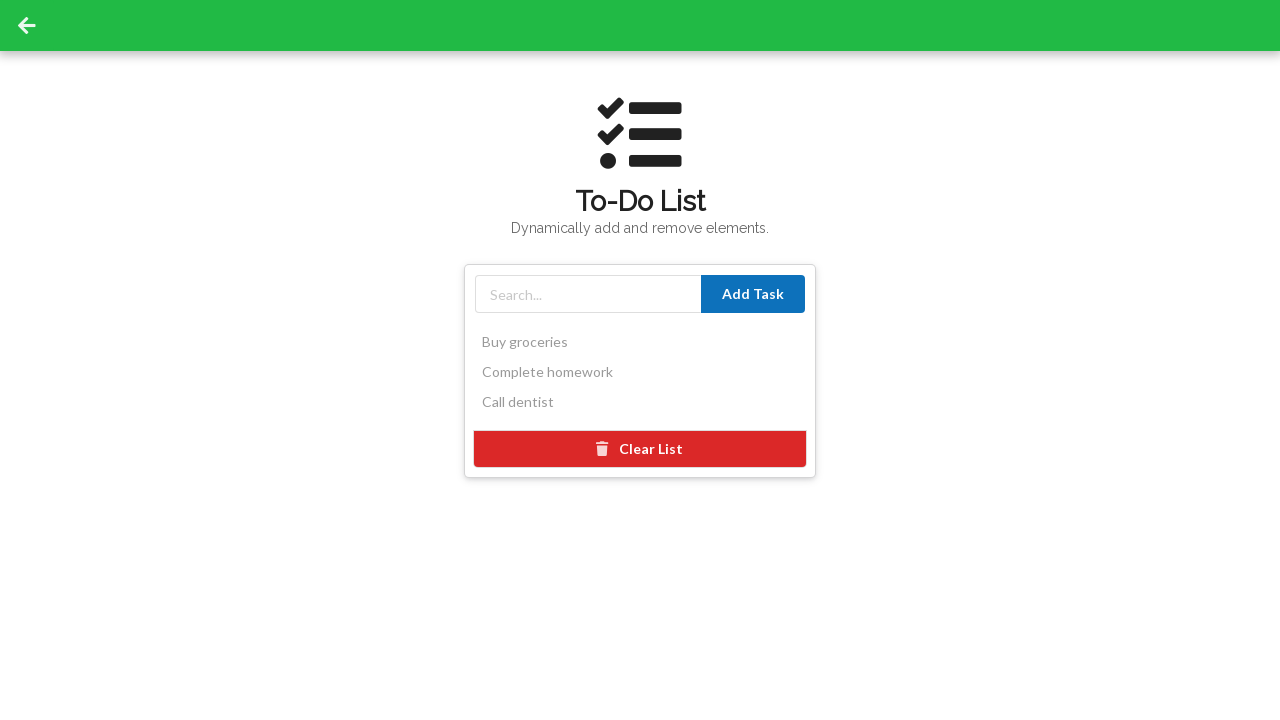

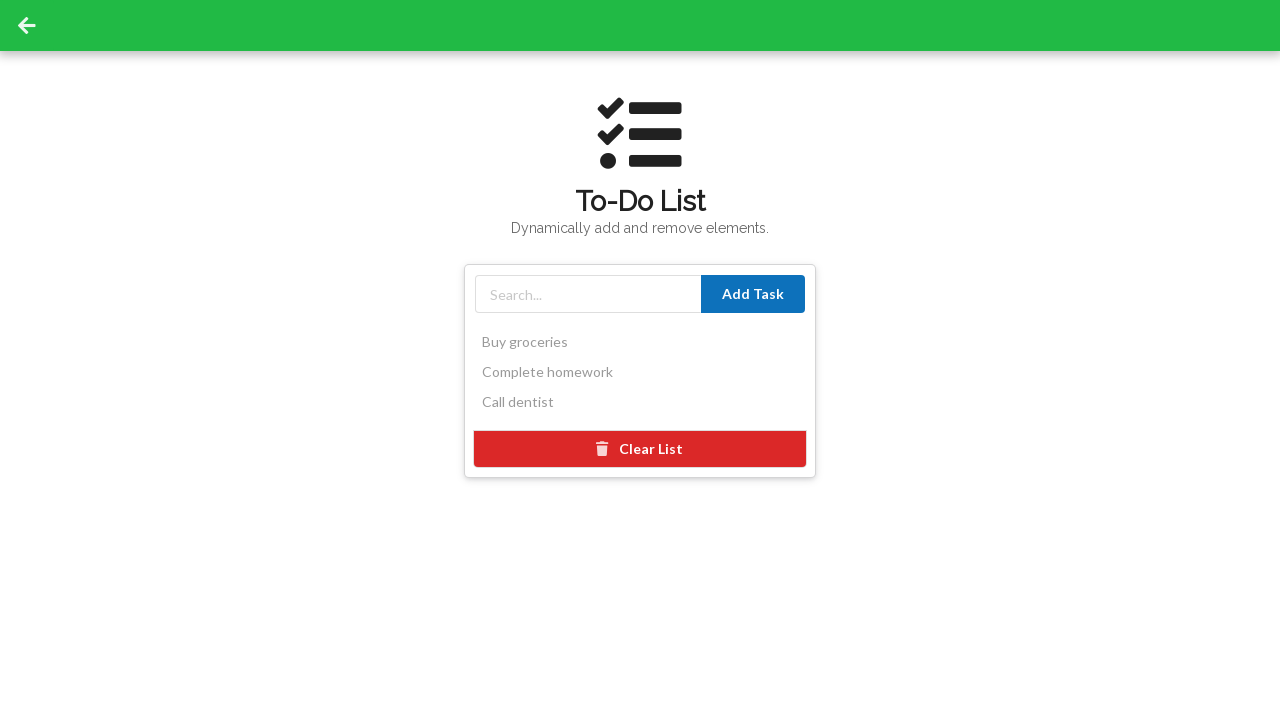